Tests the autocomplete functionality on a form by entering a name into the autocomplete input field and attempting to dismiss any popup that appears

Starting URL: https://formy-project.herokuapp.com/autocomplete

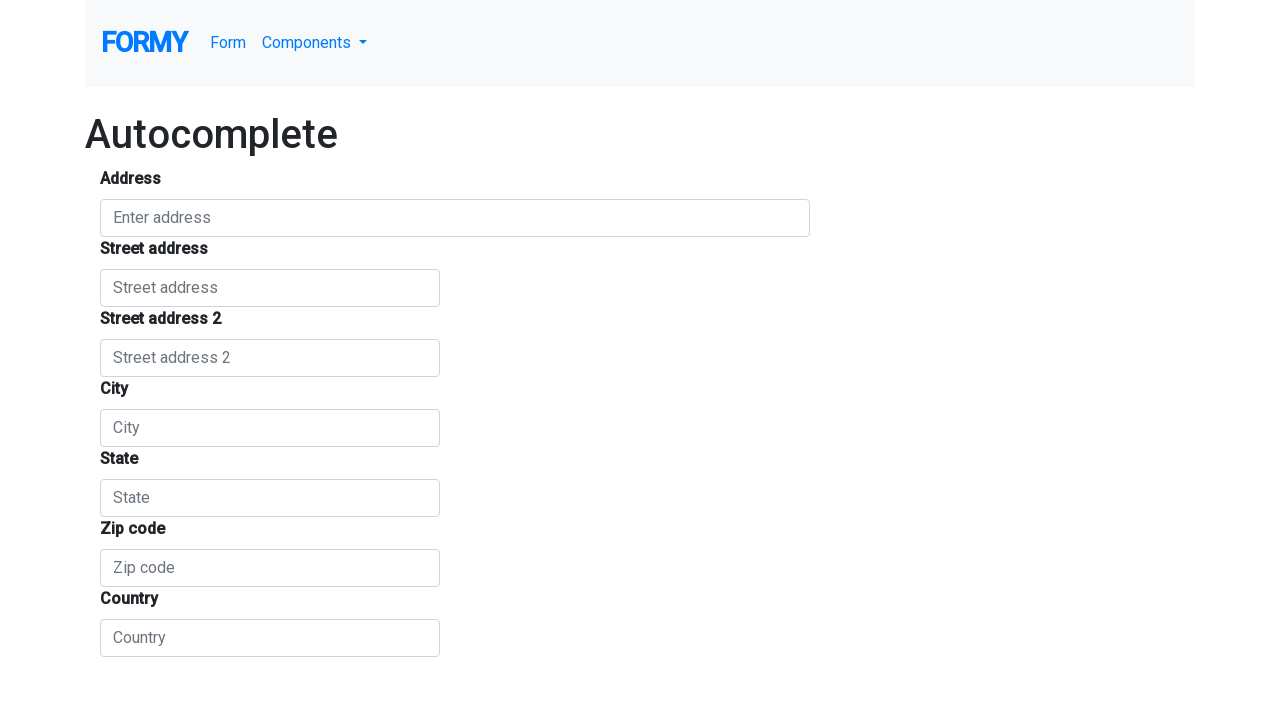

Filled autocomplete input field with 'Cosmin' on #autocomplete
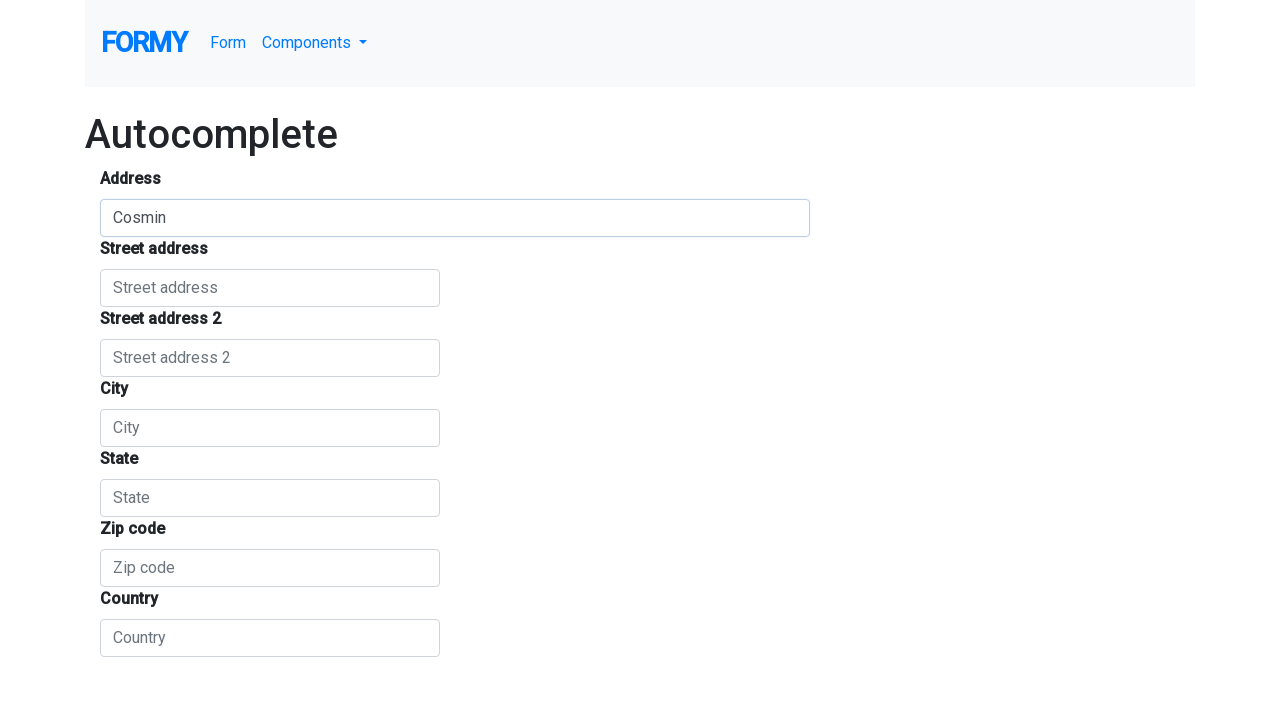

Dismiss button did not appear or click timed out on .dismissButton
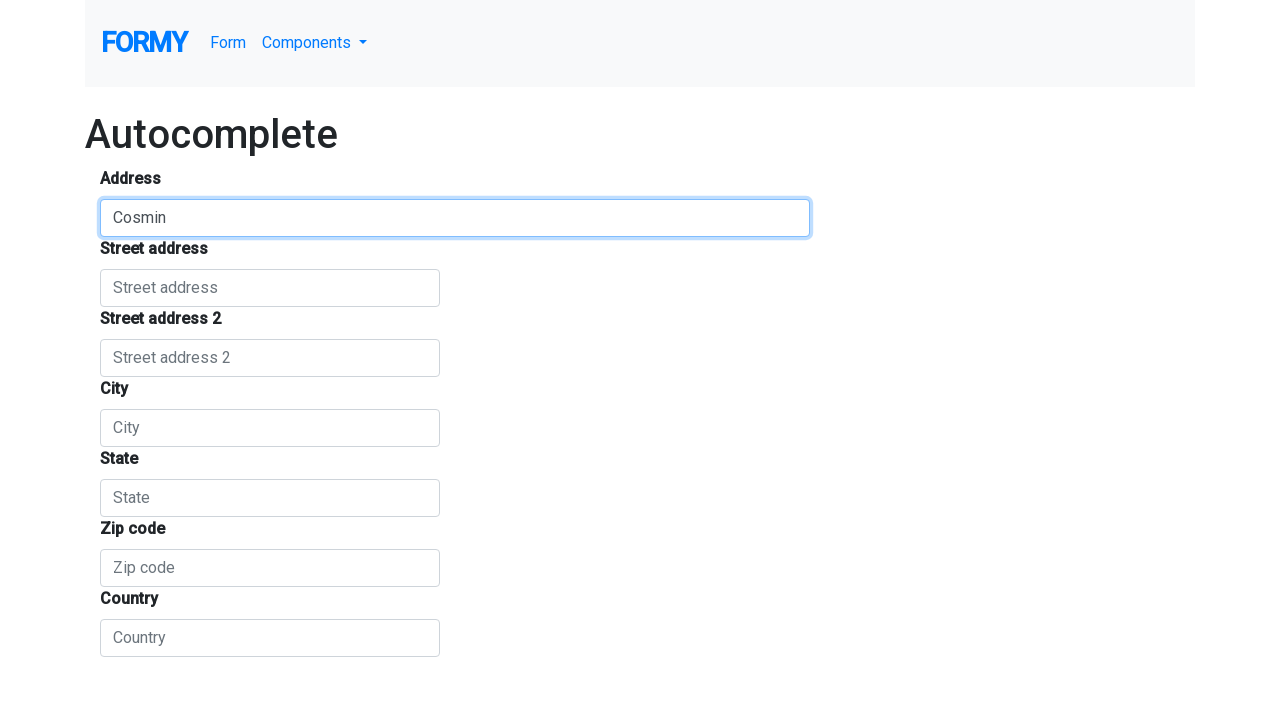

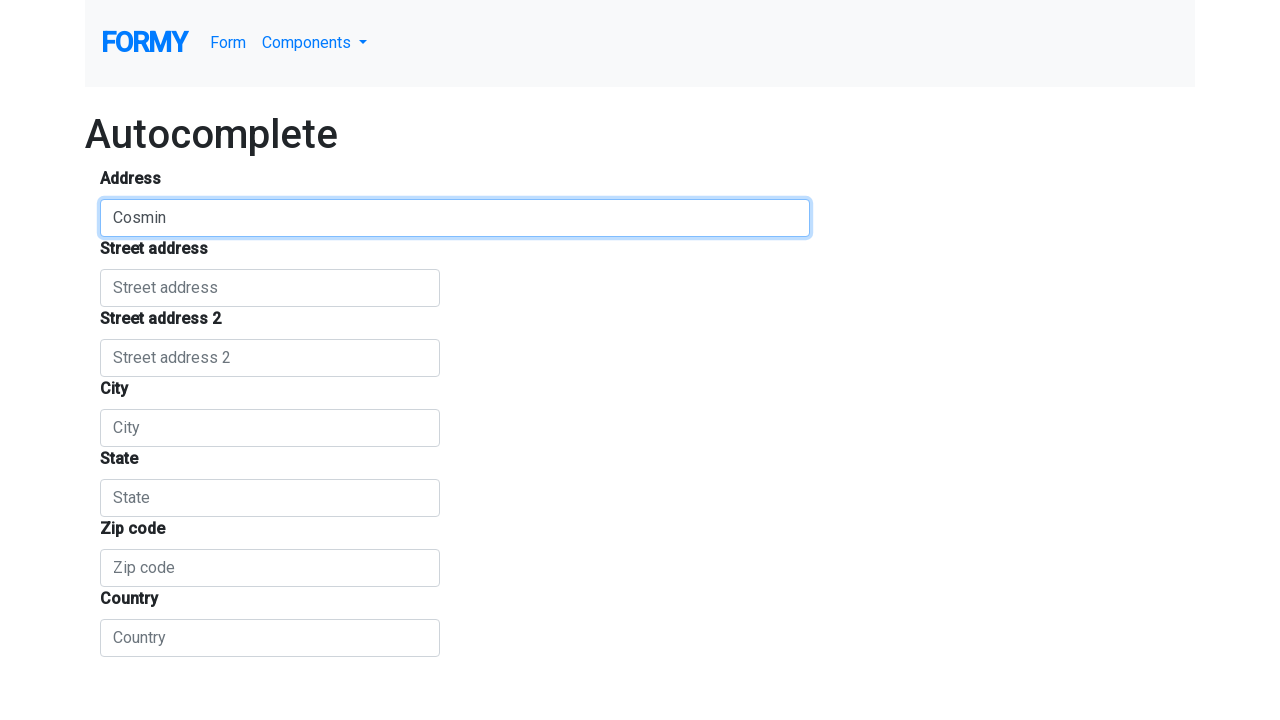